Tests JavaScript scrolling functionality by scrolling to the bottom of the page

Starting URL: https://demo.automationtesting.in/Register.html

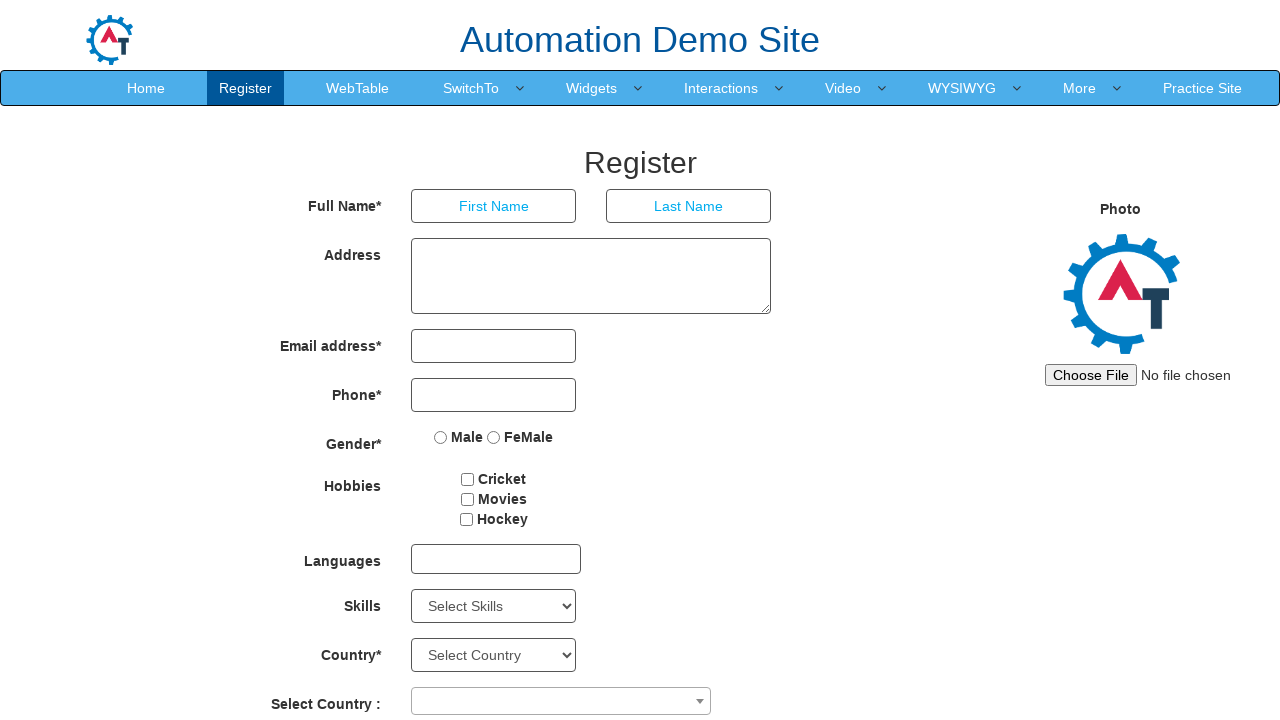

Scrolled to the bottom of the page using JavaScript
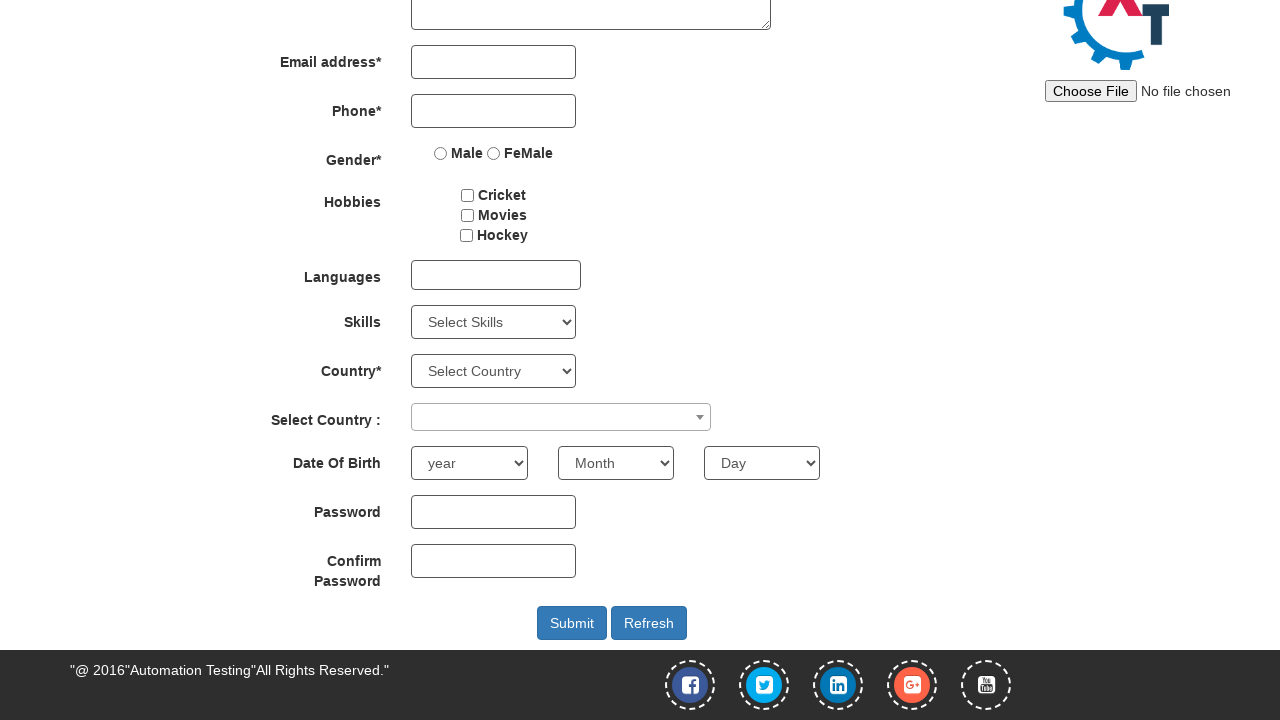

Waited 1 second for scroll animation to complete
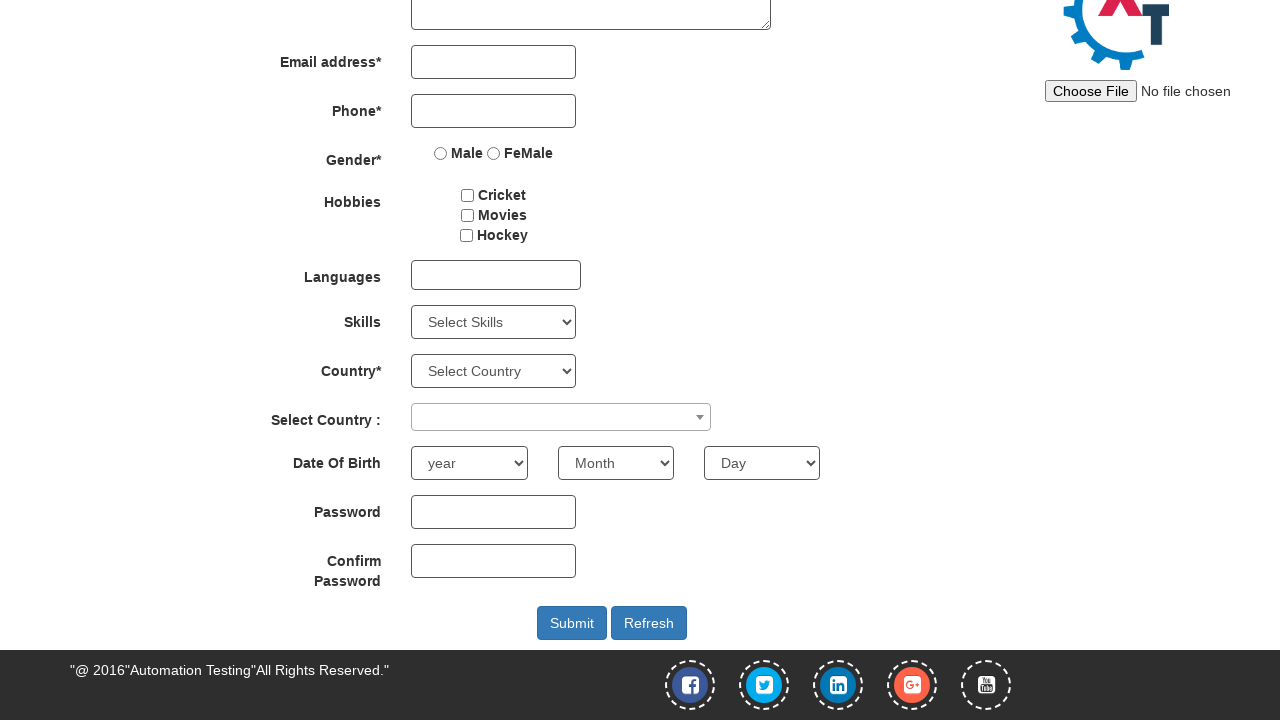

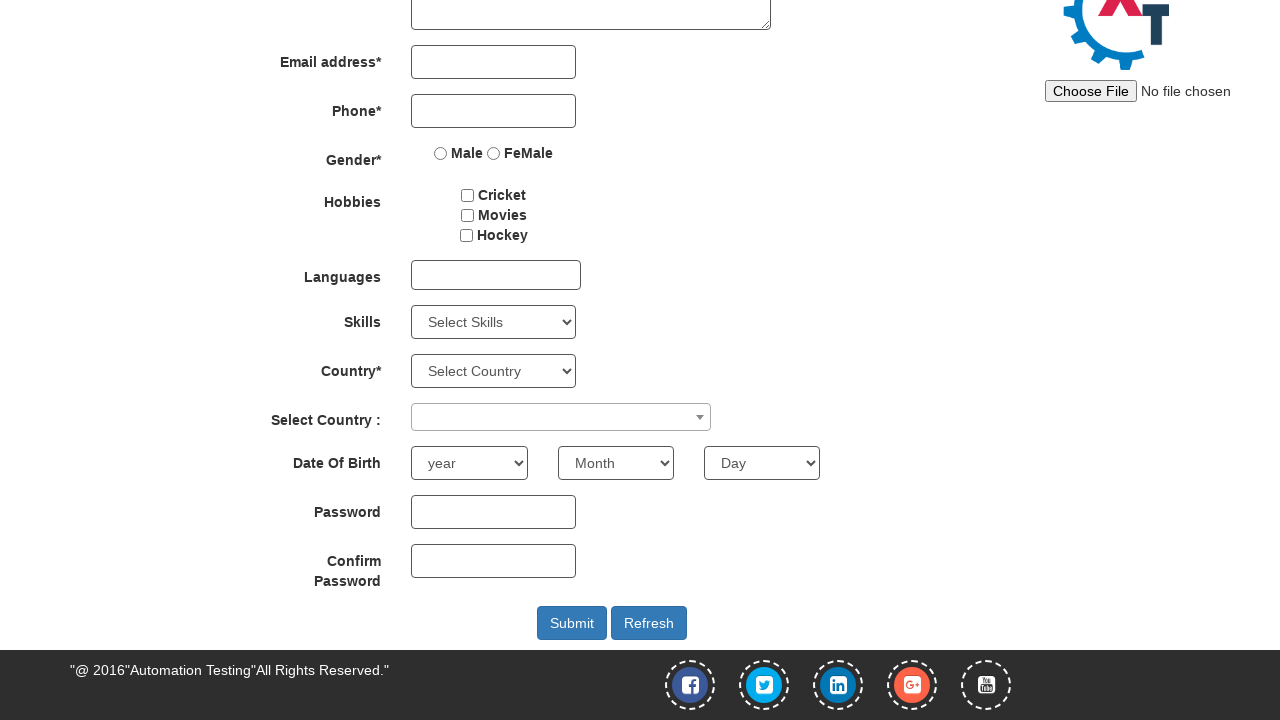